Tests a simple registration form on a Selenium practice site by filling email and password fields and submitting the form

Starting URL: https://rori4.github.io/selenium-practice/#/pages/practice/simple-registration

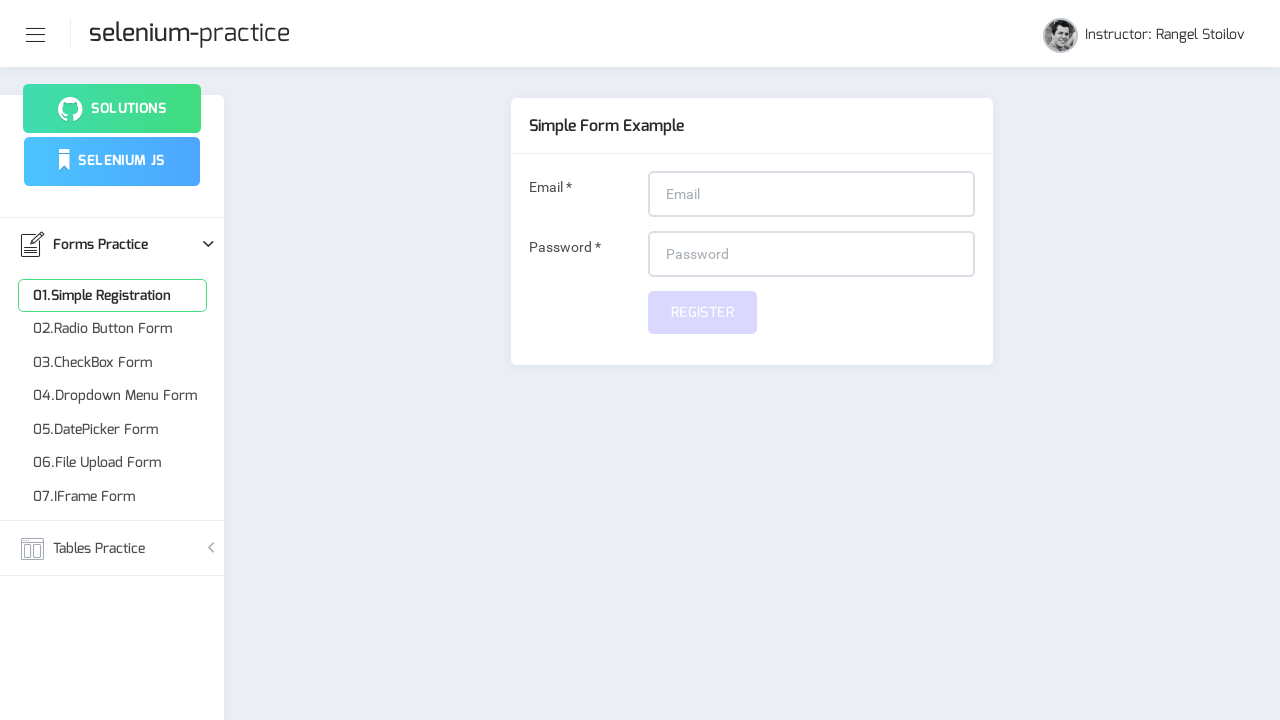

Filled email field with 'gimli@gmail.com' on input[name='email']
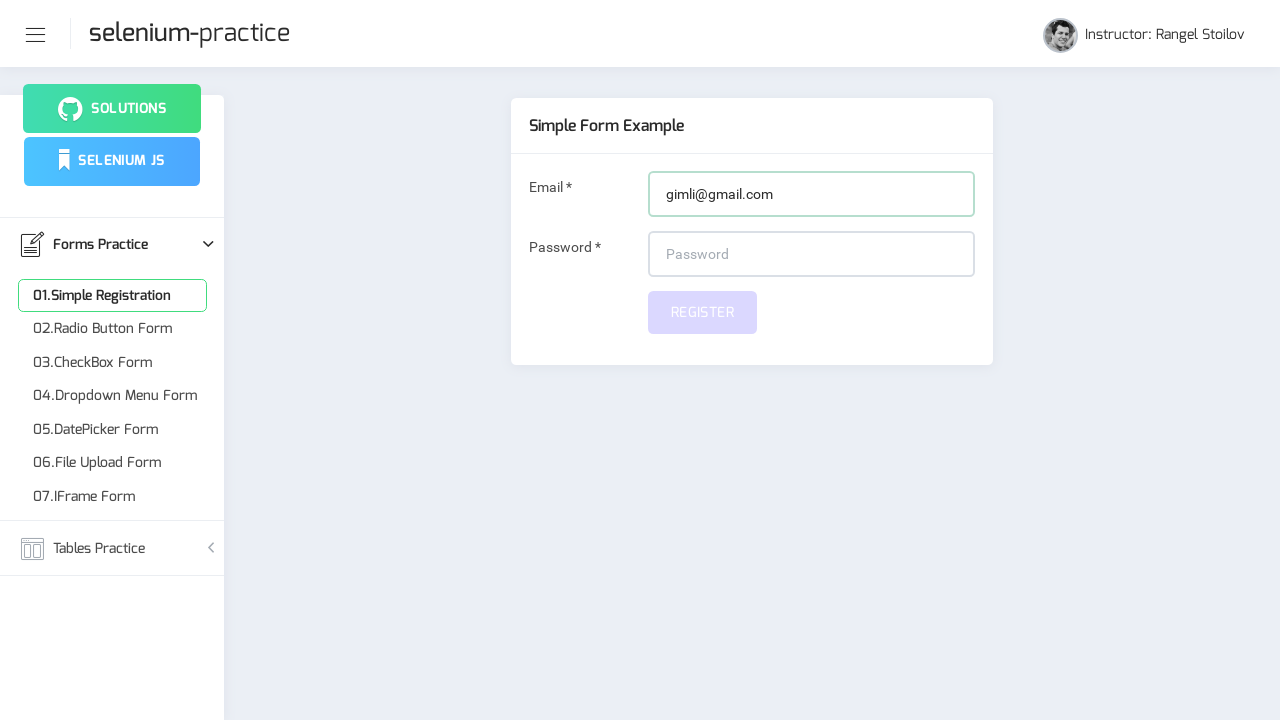

Filled password field with '12345' on #password
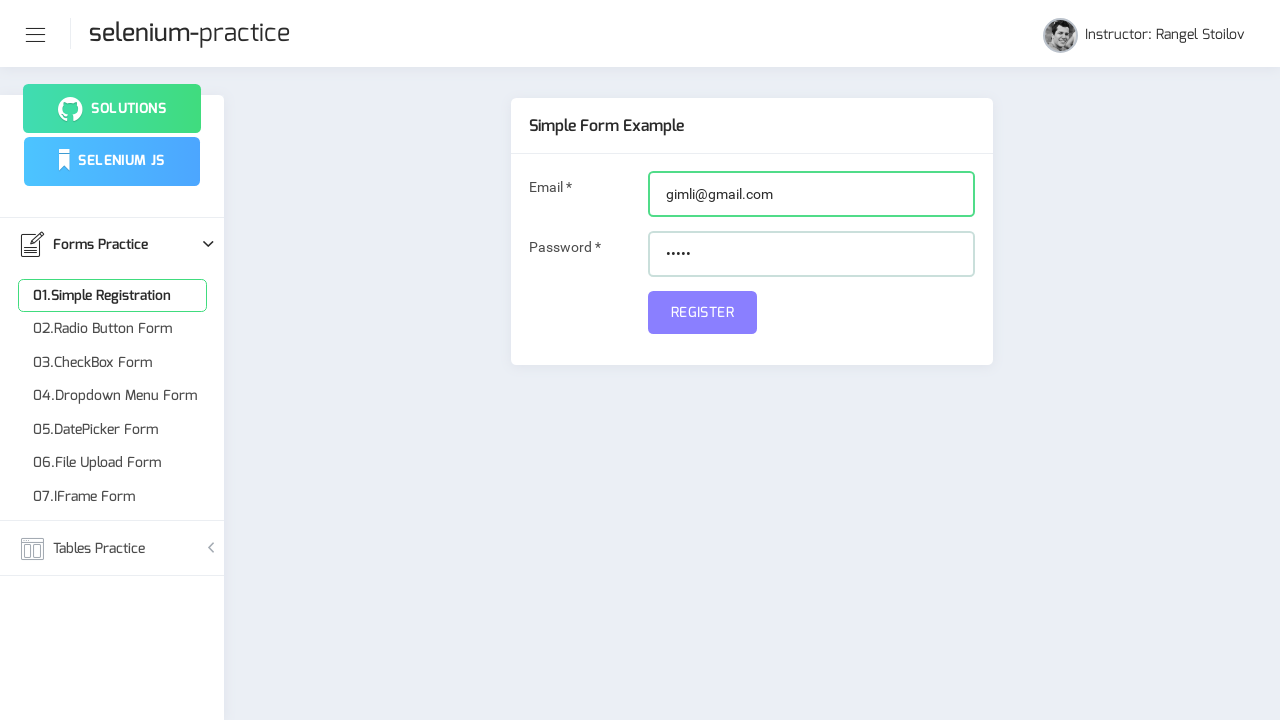

Clicked submit button to complete registration at (702, 312) on [name='submit']
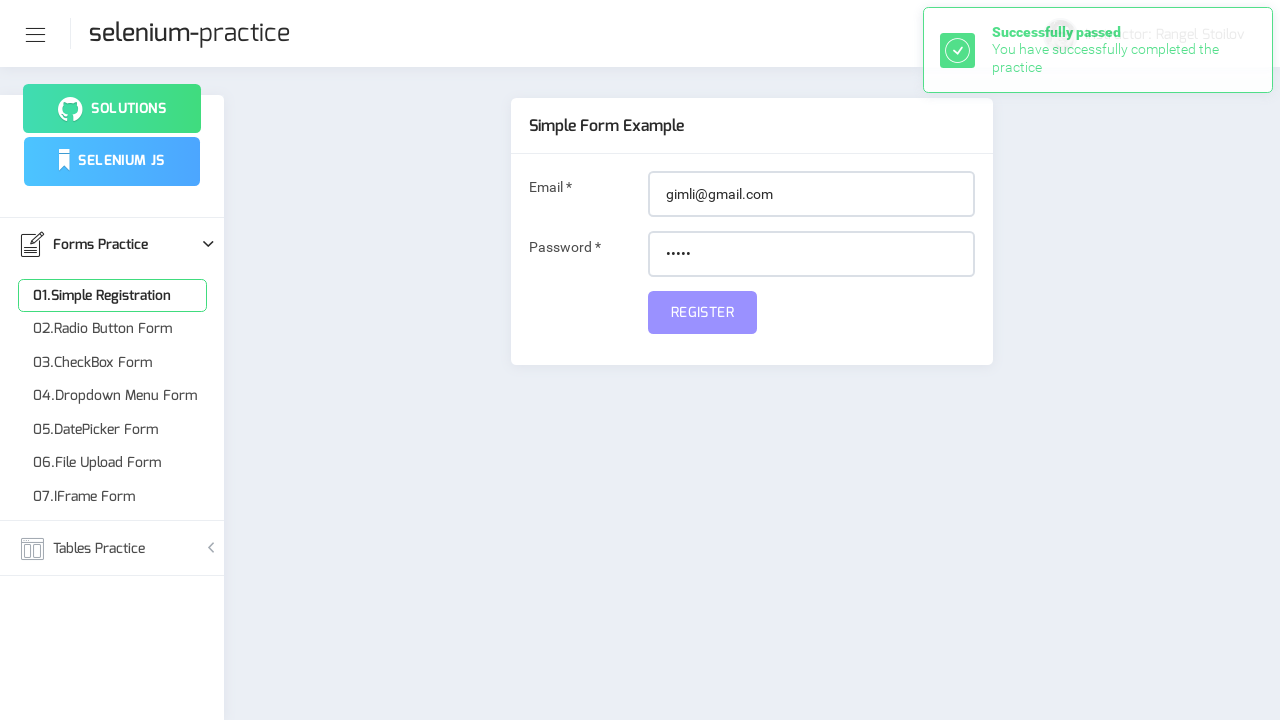

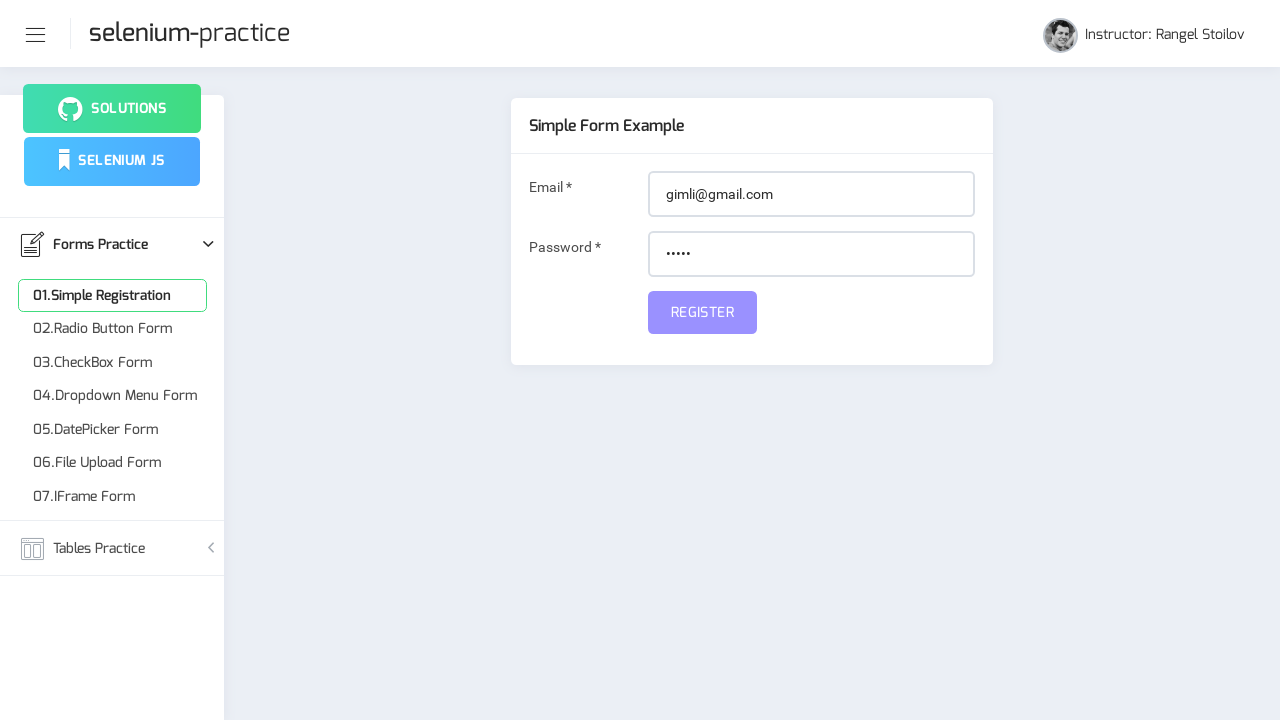